Tests window handling functionality by clicking a link that opens a new window, switching to that window, and verifying the new window's title is "New Window".

Starting URL: https://practice.cydeo.com/windows

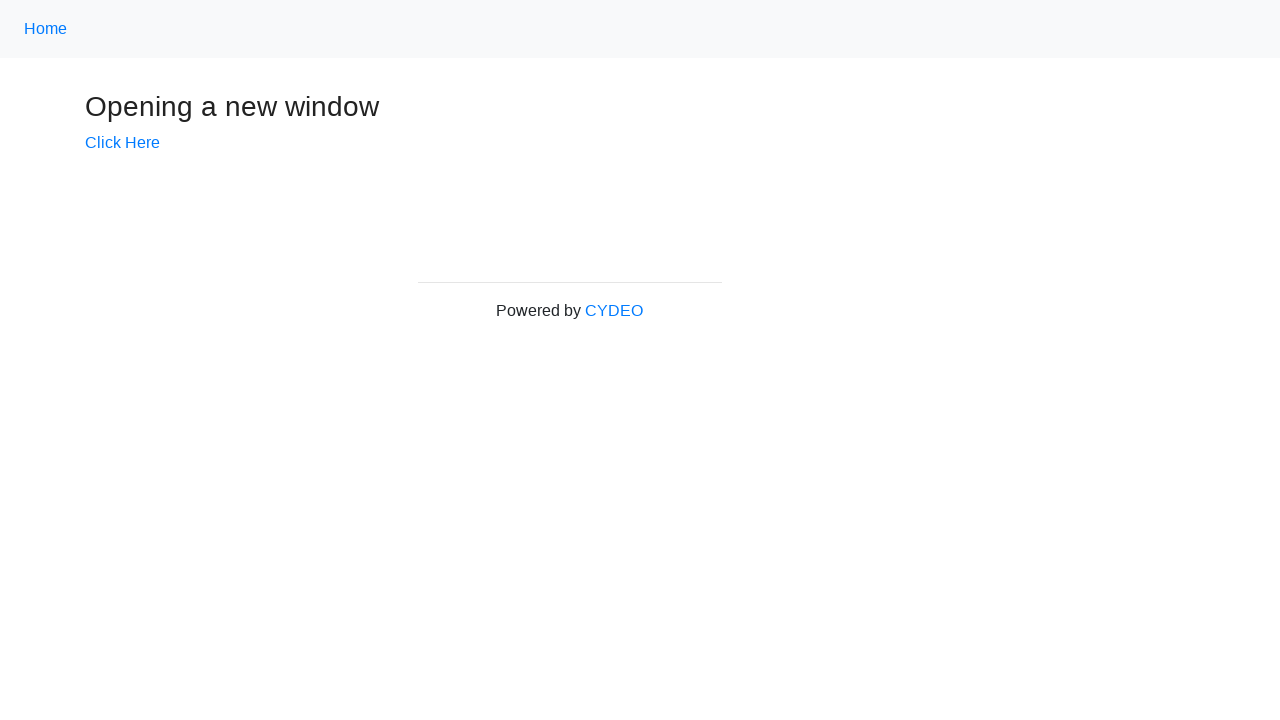

Verified initial page title is 'Windows'
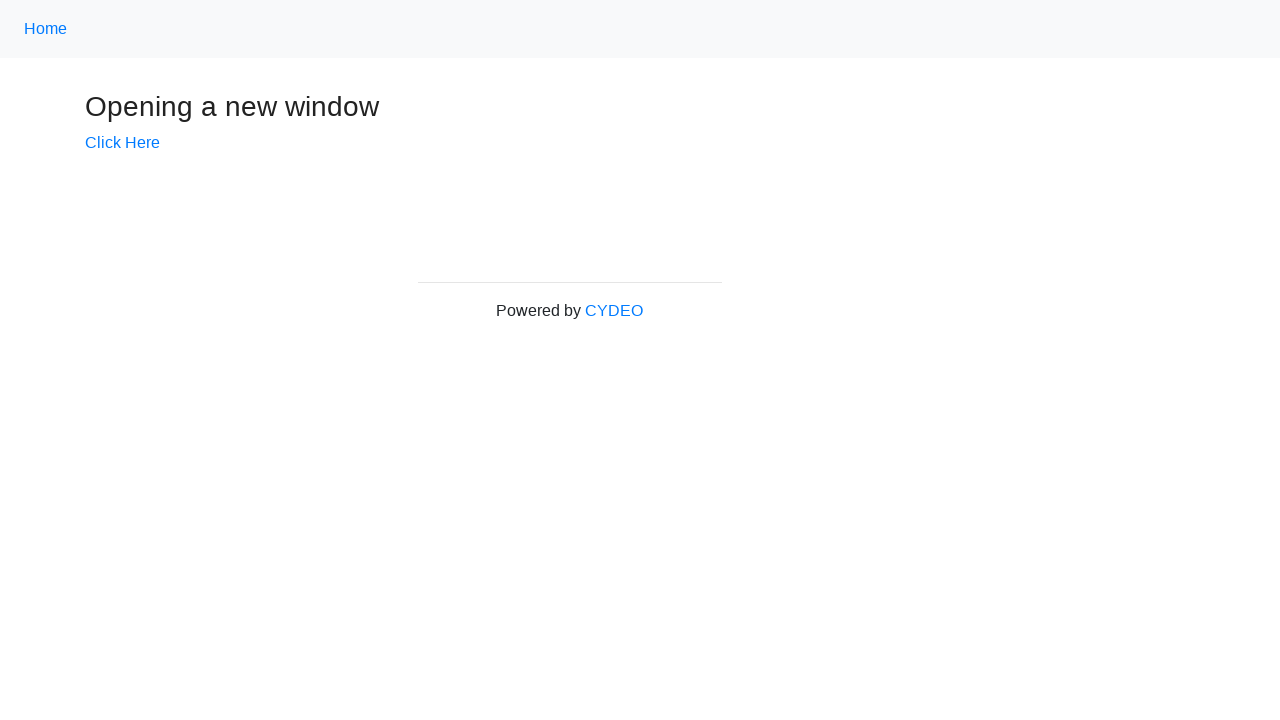

Clicked 'Click Here' link to open new window at (122, 143) on text=Click Here
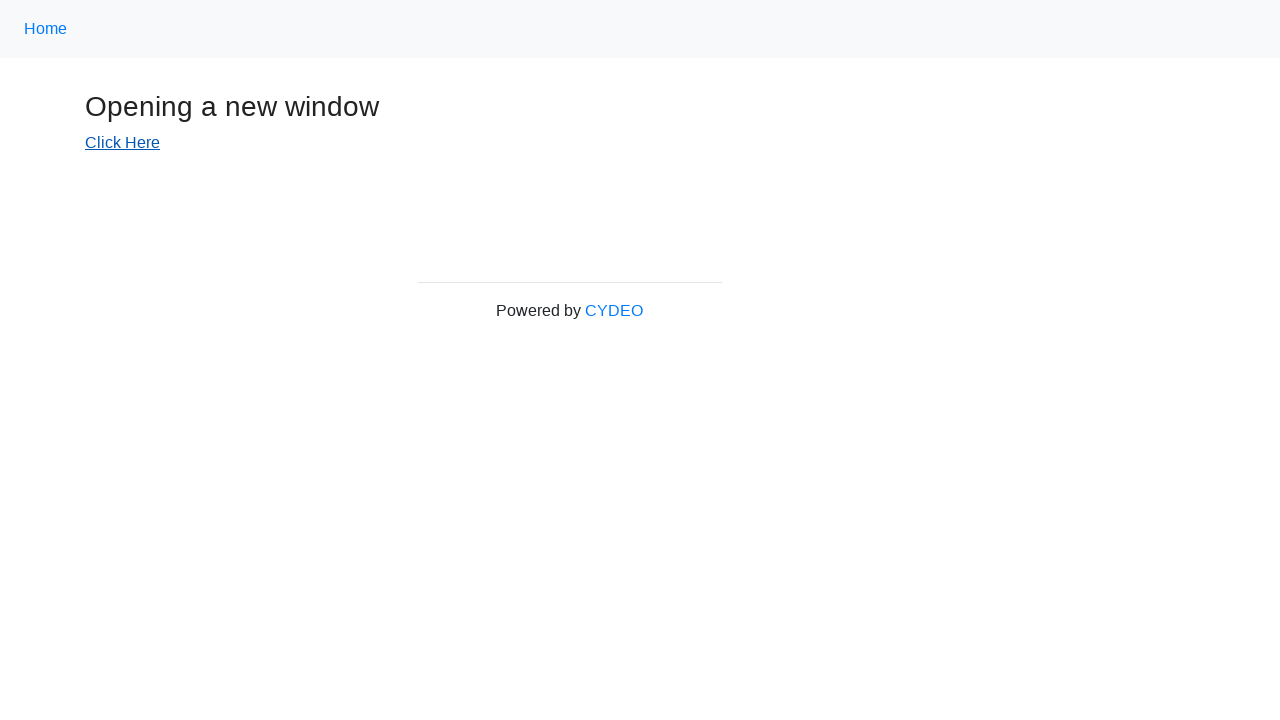

New window/tab opened and context captured at (122, 143) on text=Click Here
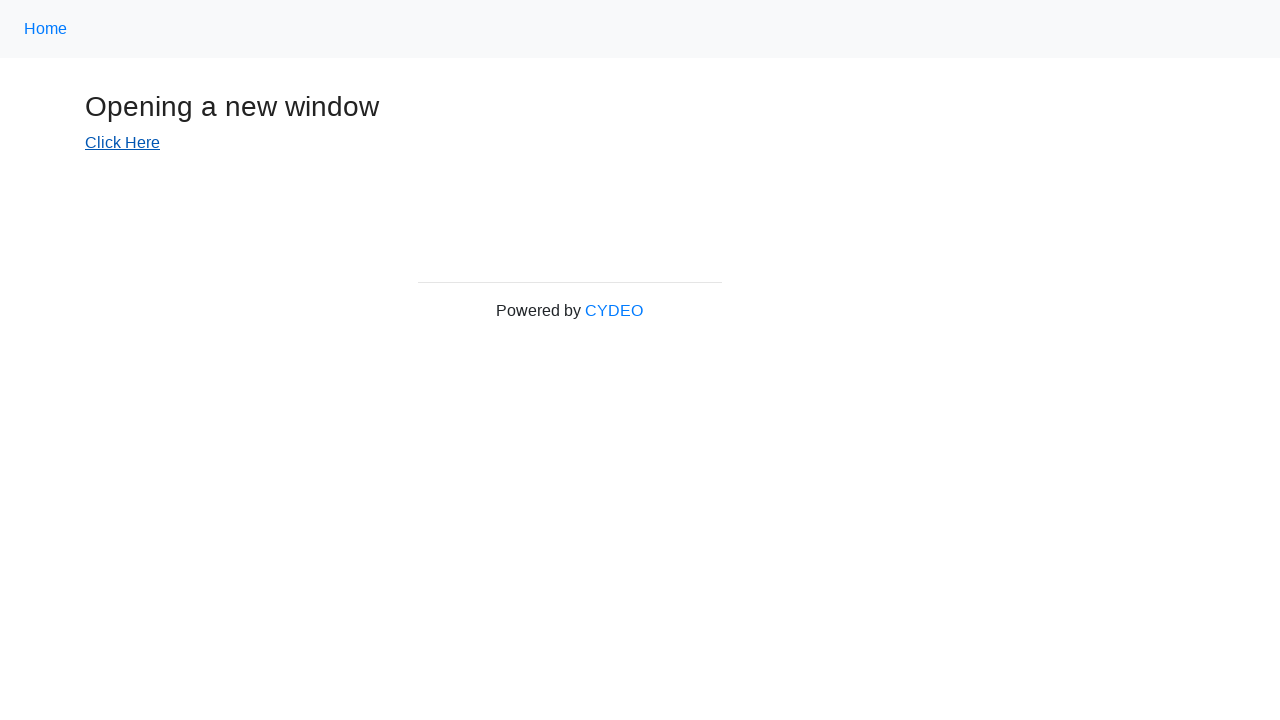

Retrieved new page object from context
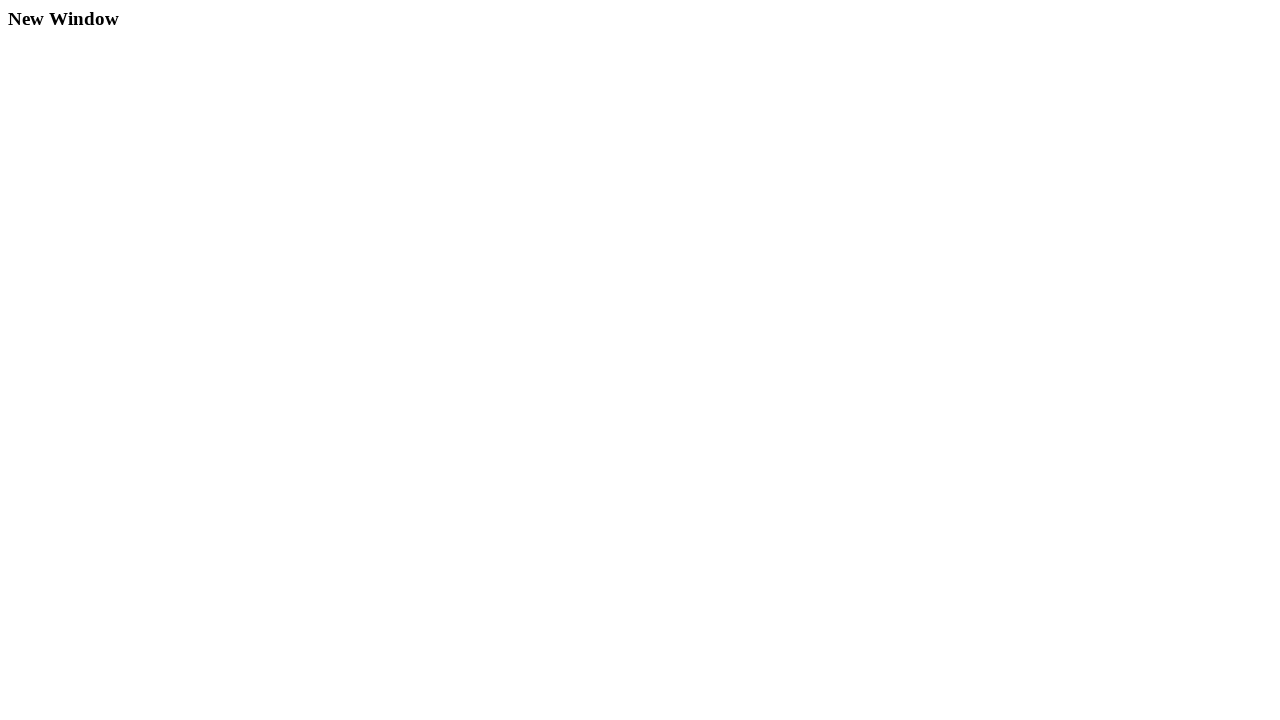

New page loaded successfully
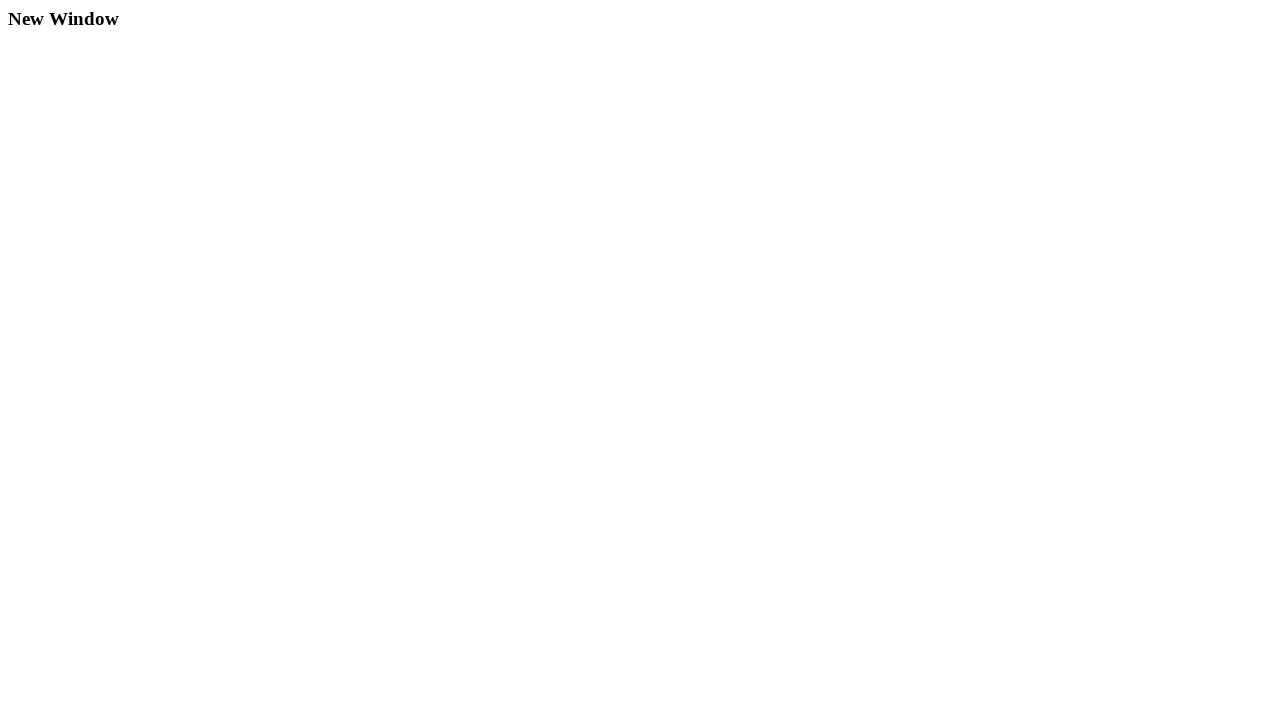

Verified new window title is 'New Window'
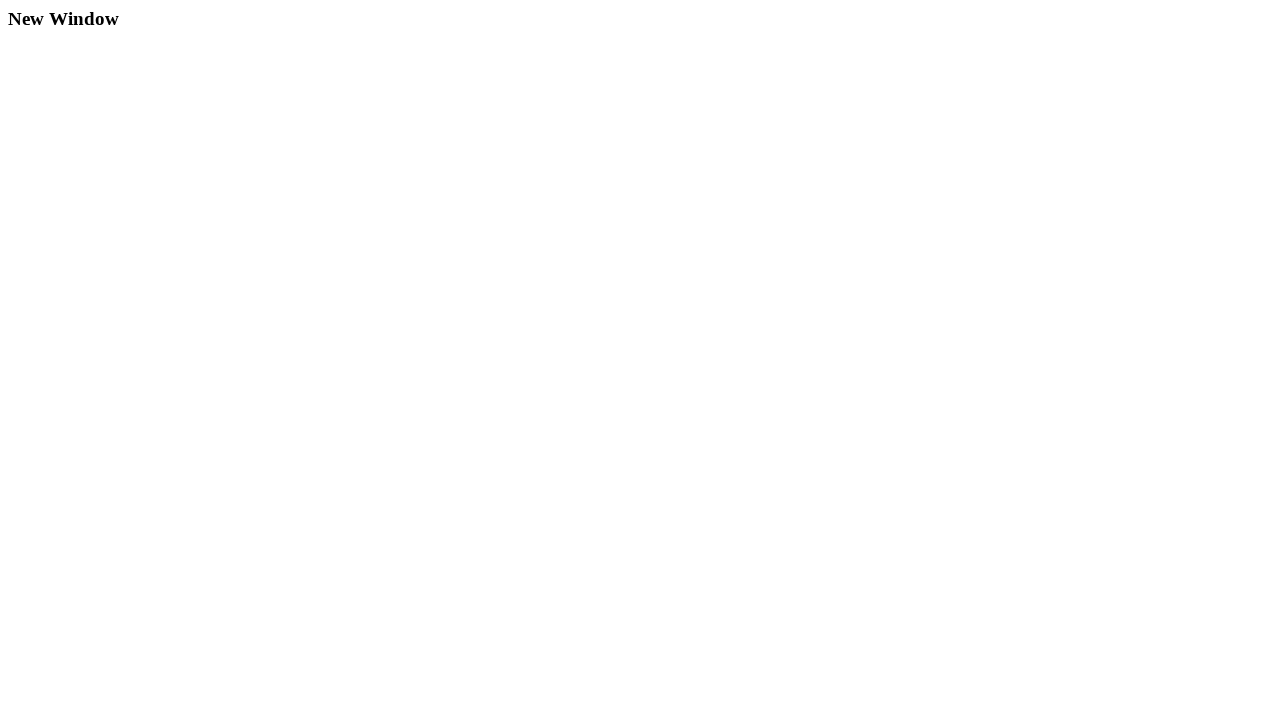

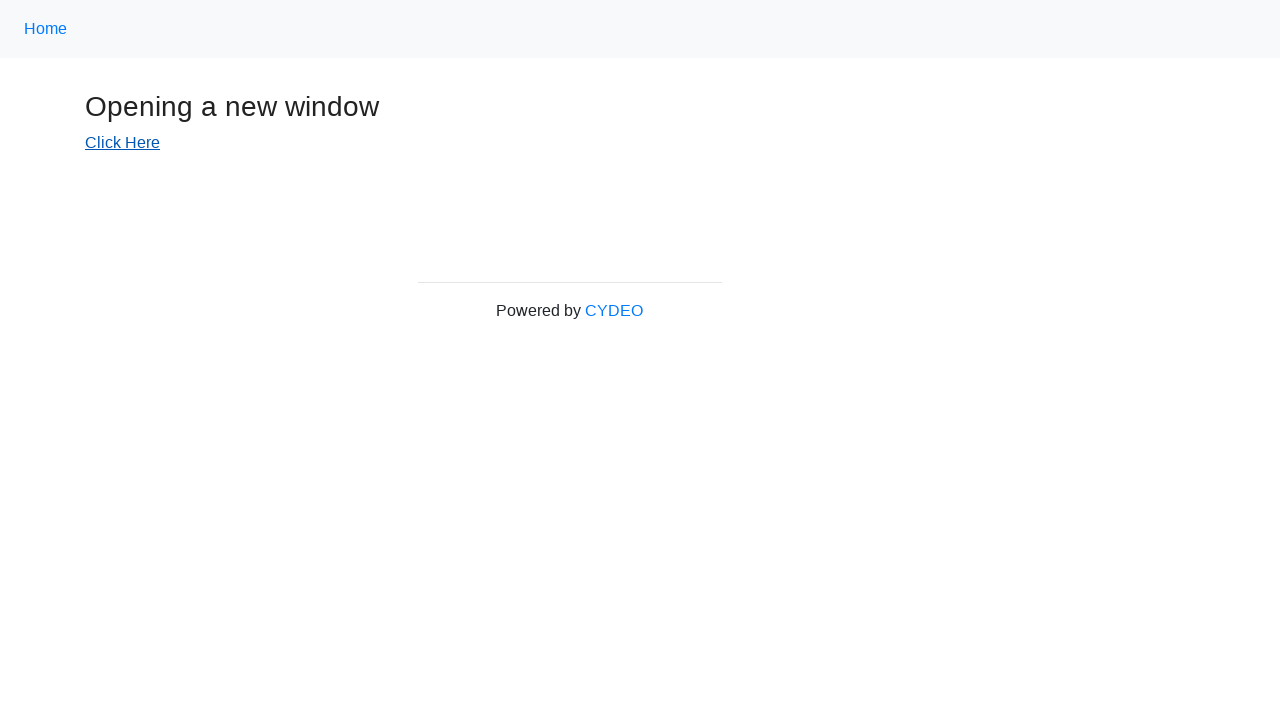